Tests form input fields by filling in a text box form with username, email, current address, and permanent address, then submitting the form.

Starting URL: https://demoqa.com/text-box

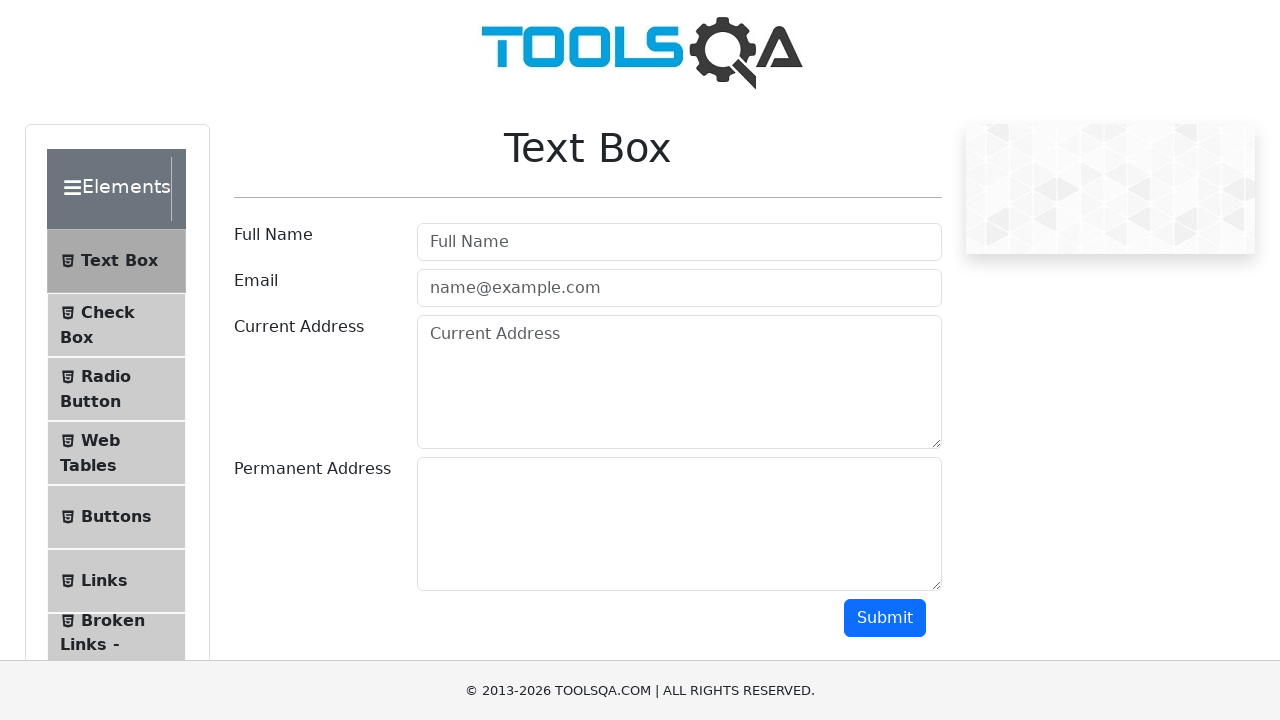

Filled username field with 'the rock' on #userName
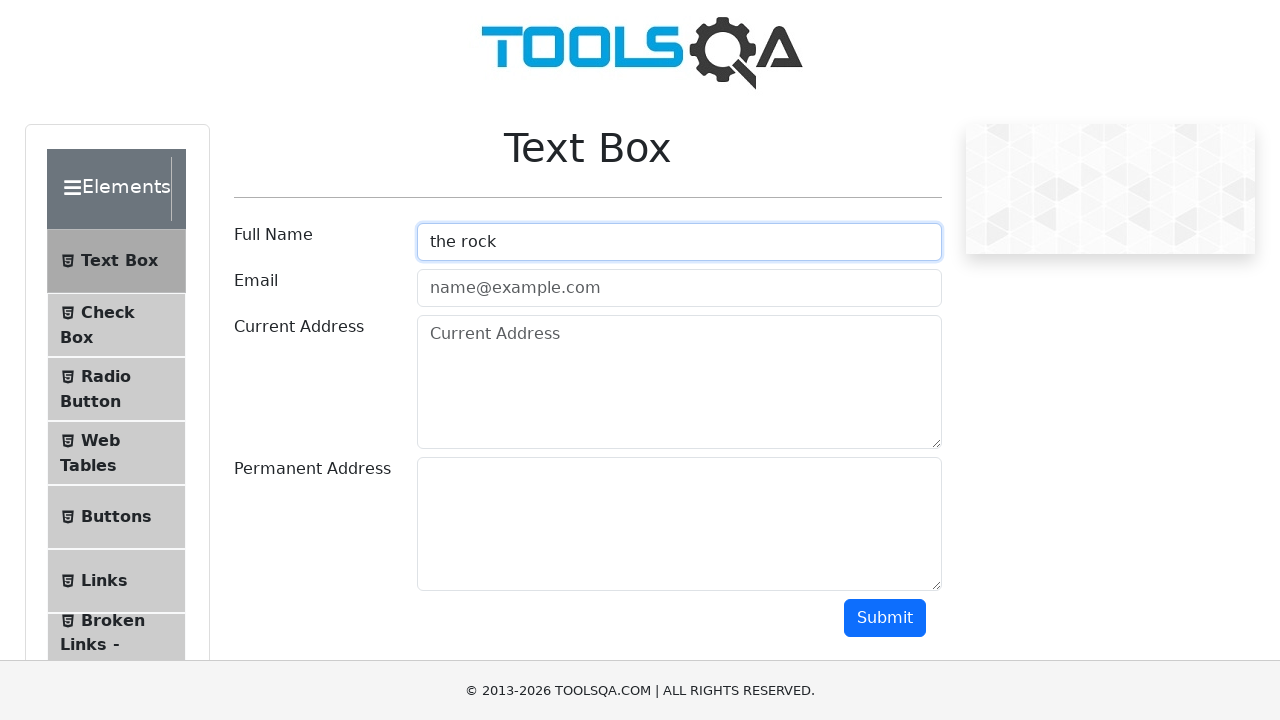

Filled email field with 'test@gmail.com' on #userEmail
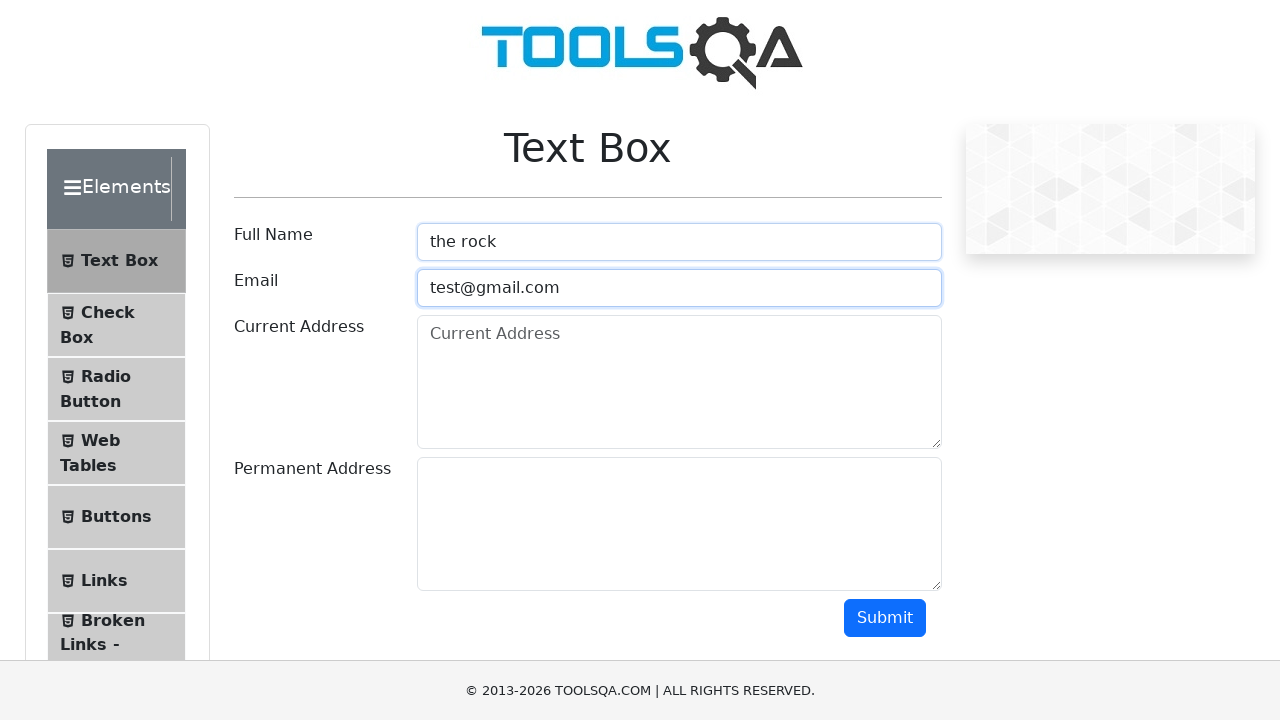

Filled current address field with 'brisbane australia' on #currentAddress
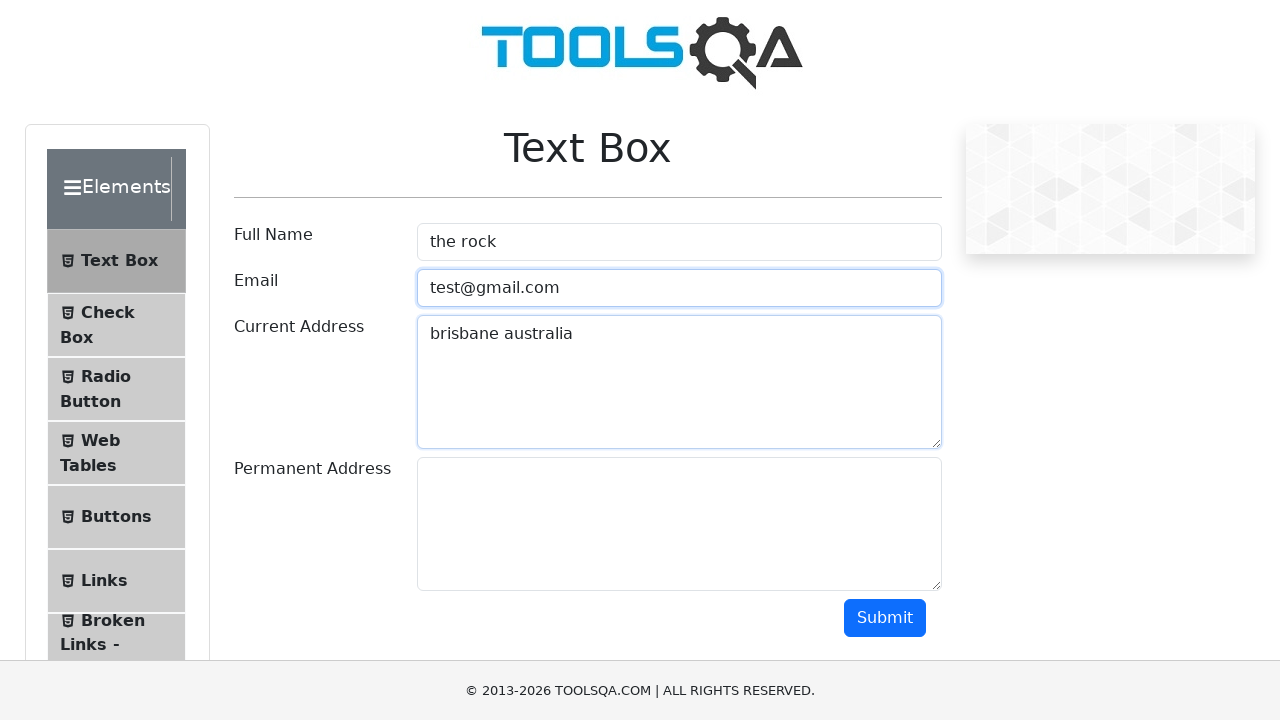

Filled permanent address field with 'BNE Australia' on #permanentAddress
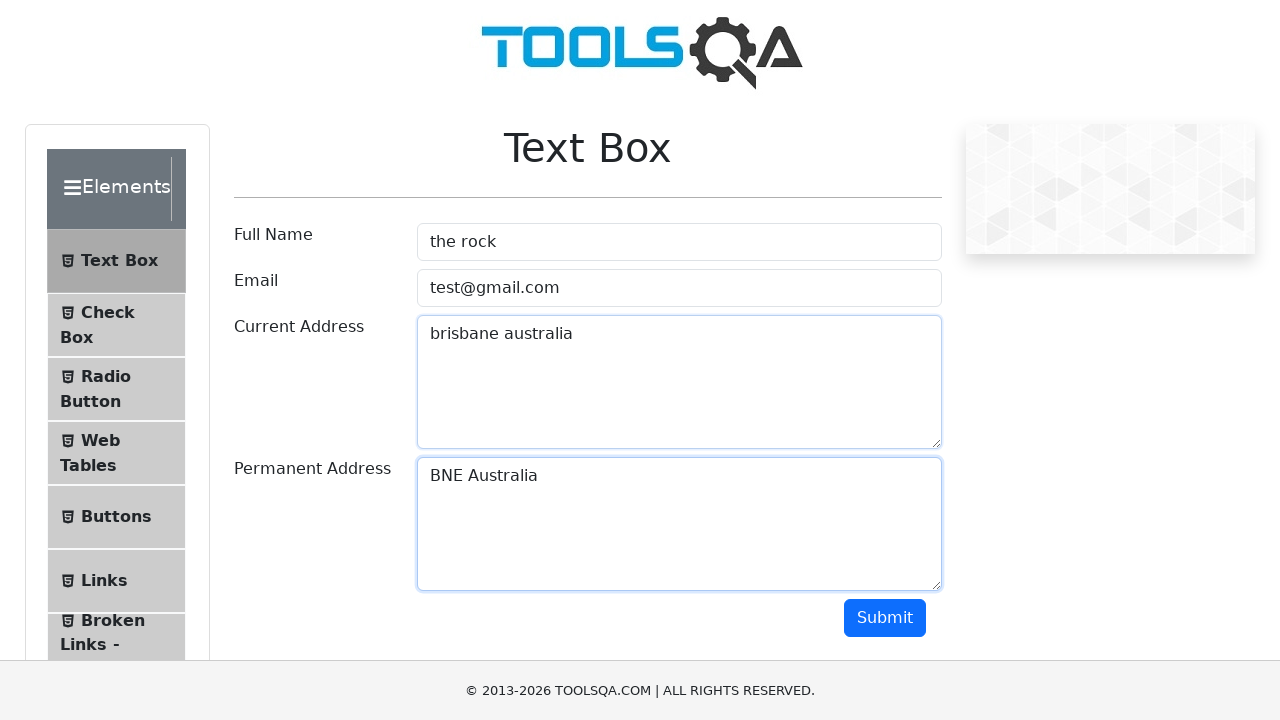

Clicked submit button to submit the form at (885, 618) on #submit
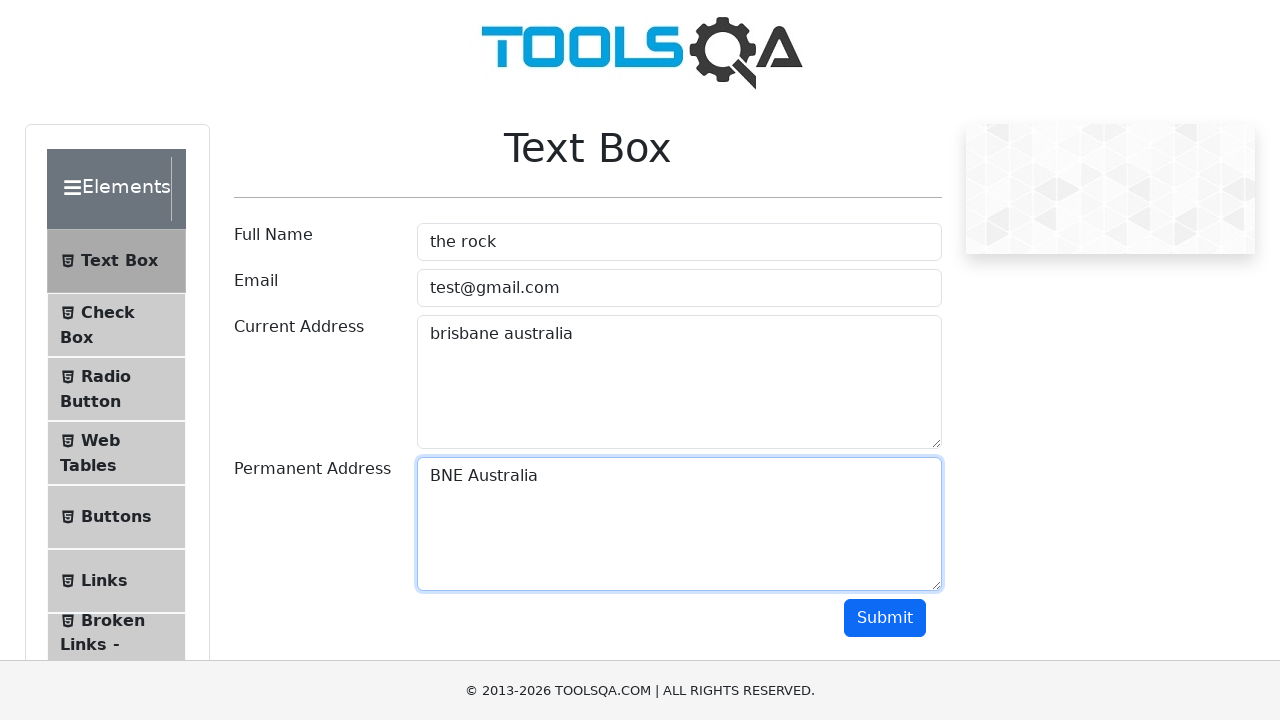

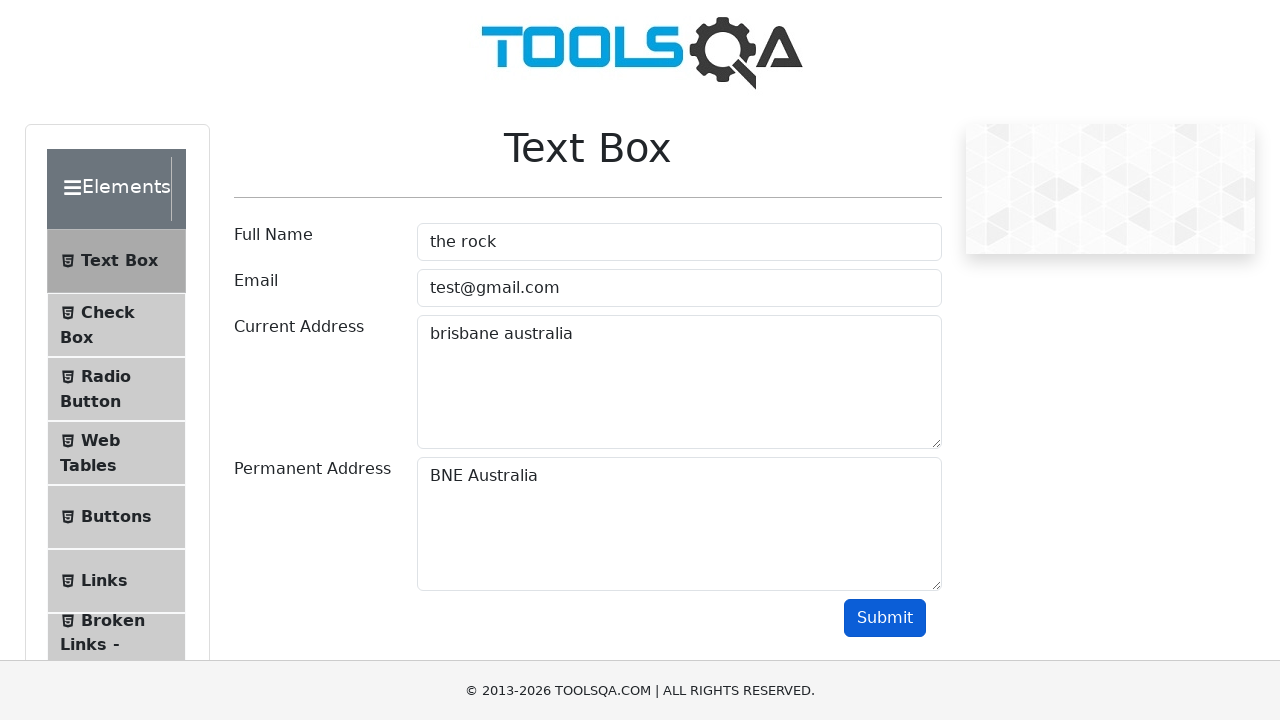